Tests hobbies checkbox on the practice form by clicking the Sports checkbox

Starting URL: https://demoqa.com/automation-practice-form

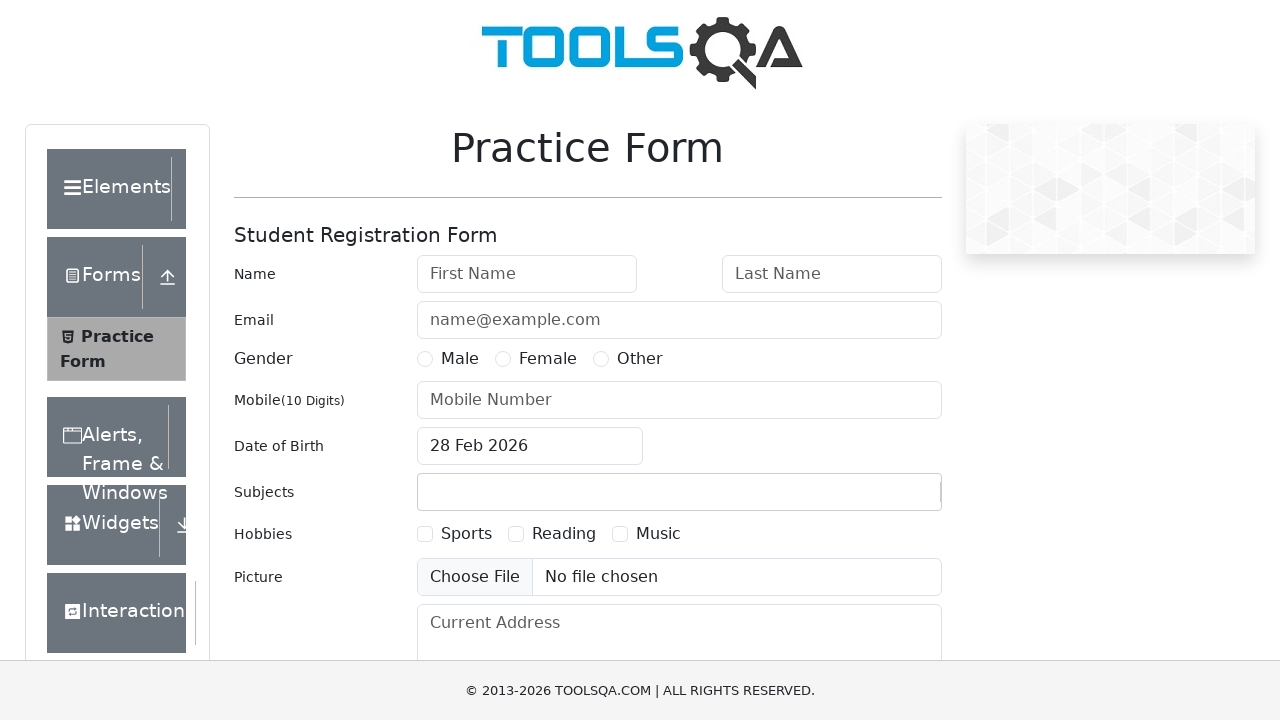

Clicked Sports checkbox label at (466, 534) on label[for='hobbies-checkbox-1']
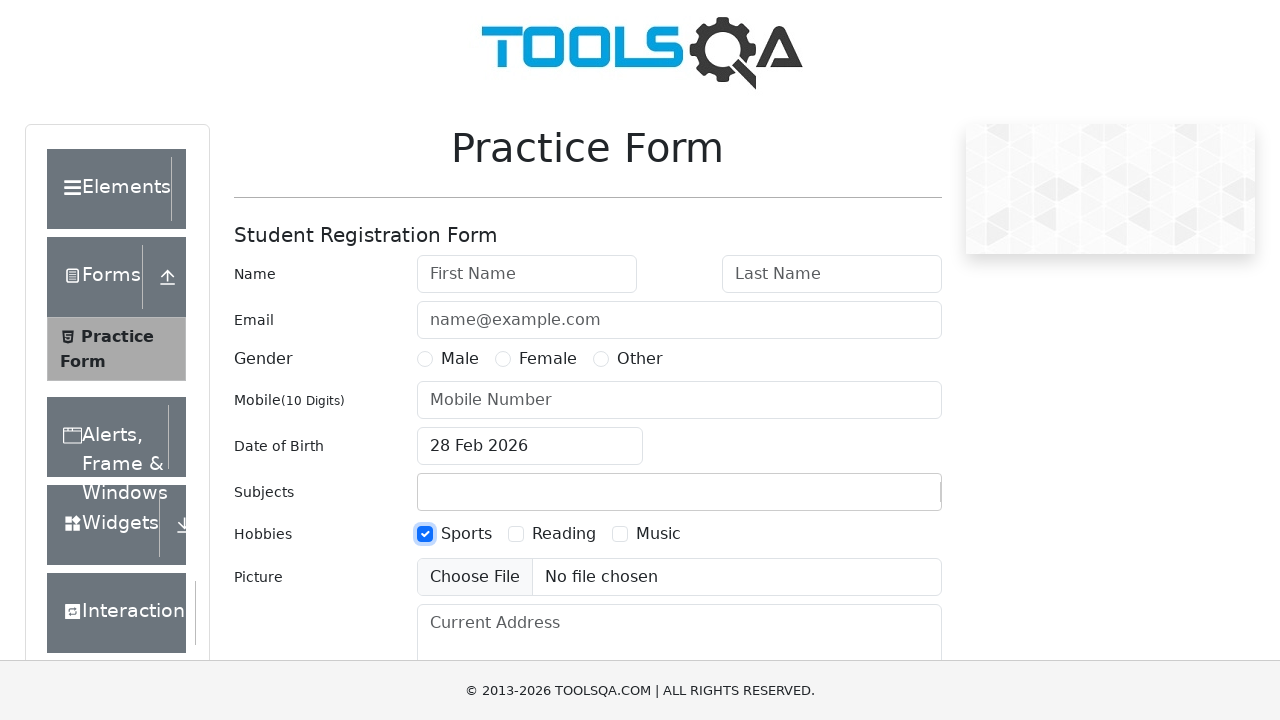

Verified Sports checkbox is selected
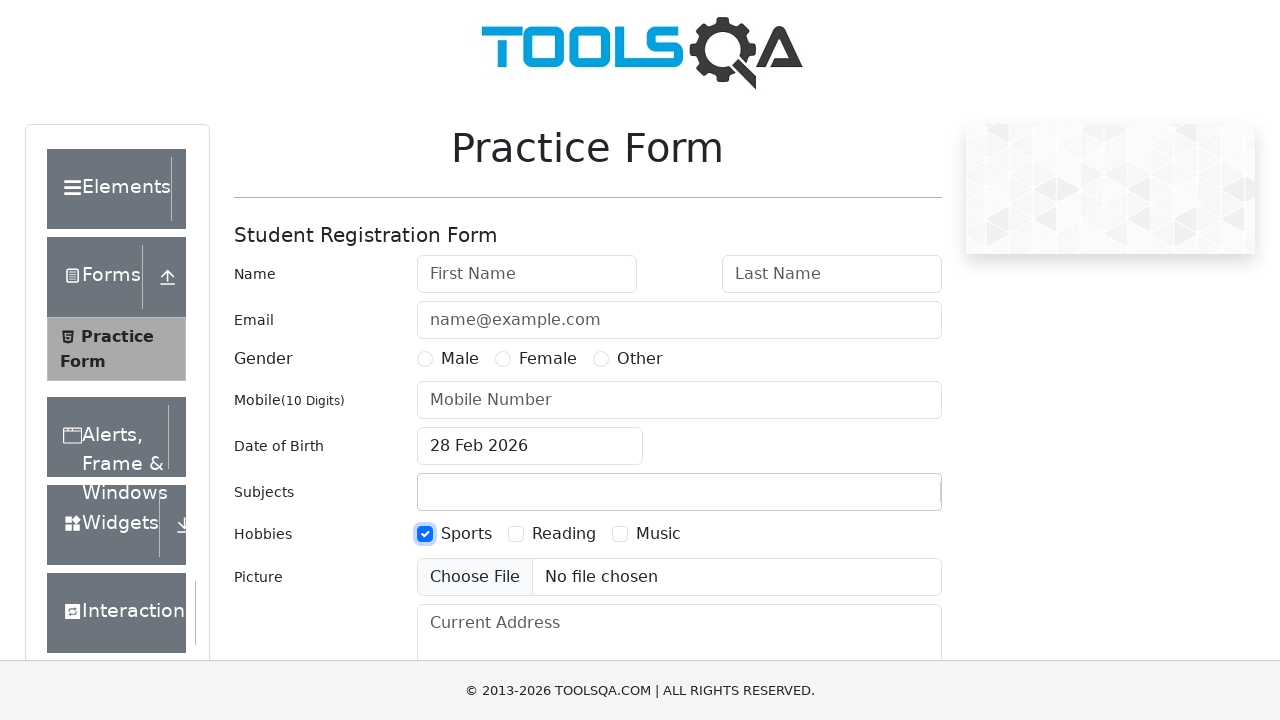

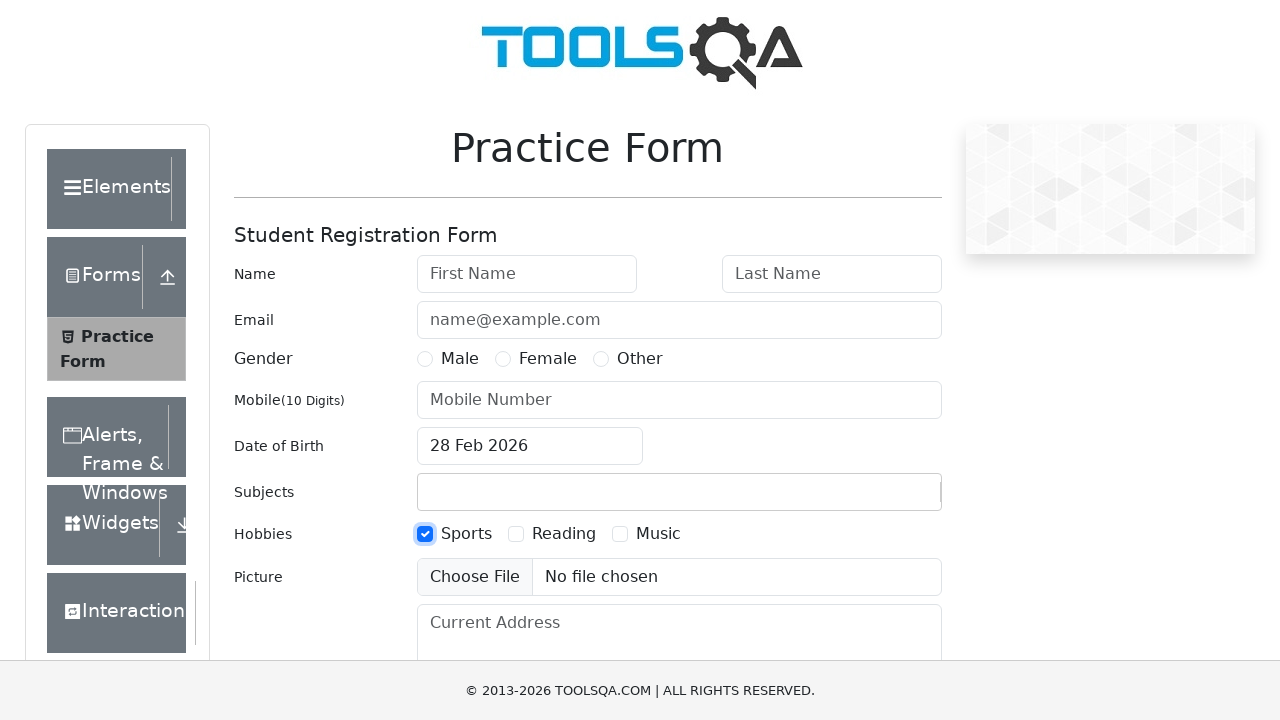